Tests AJIO website's search and filter functionality for bags, applying gender and category filters to narrow down results

Starting URL: https://www.ajio.com/

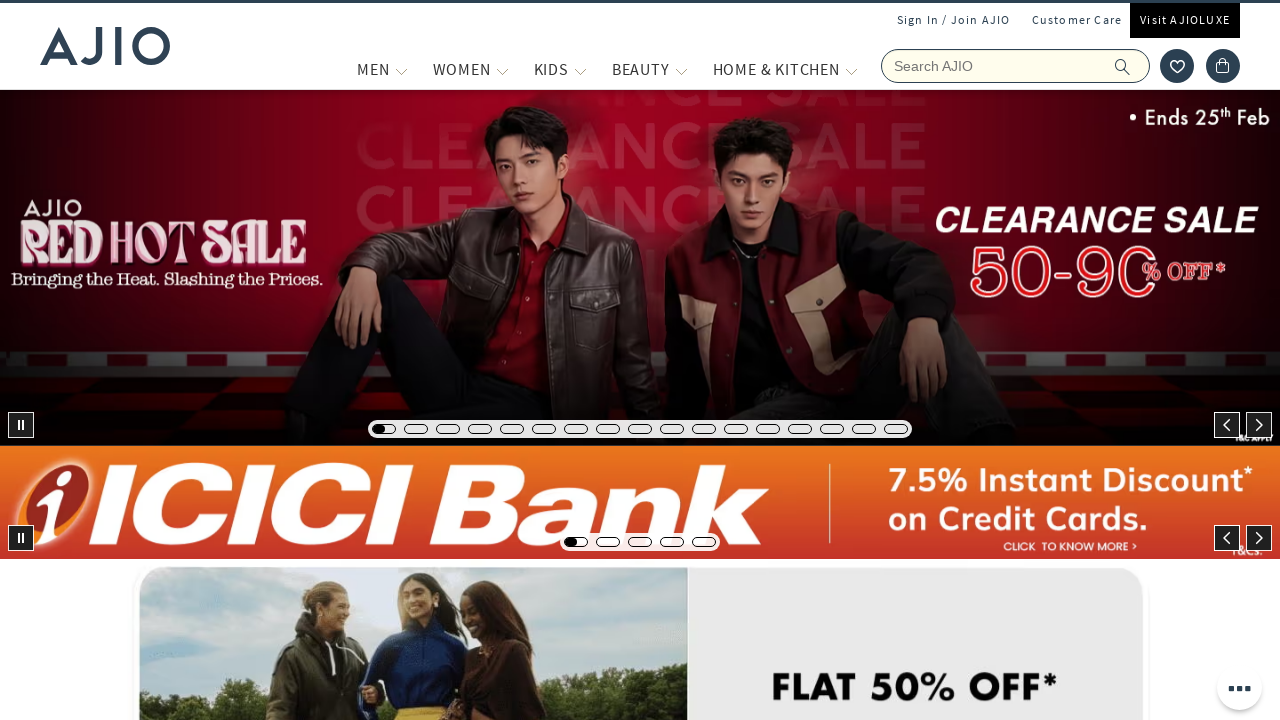

Filled search field with 'bags' on input[name='searchVal']
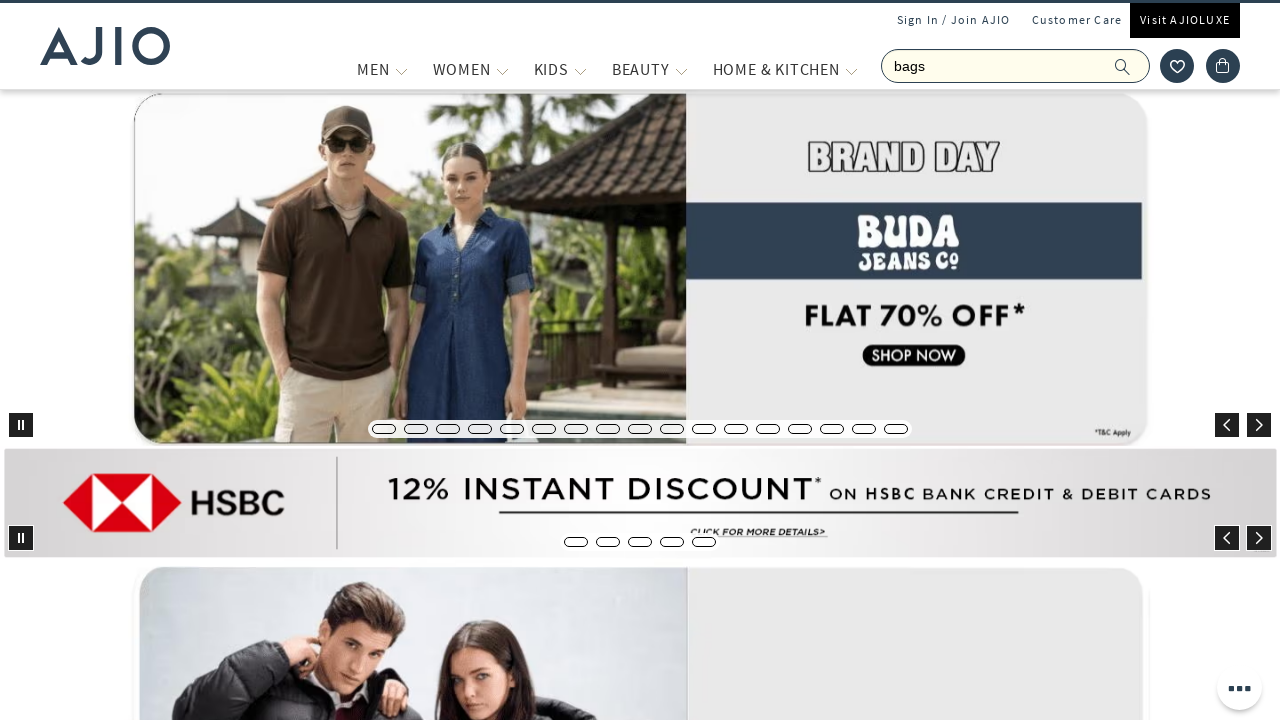

Pressed Enter to search for bags on input[name='searchVal']
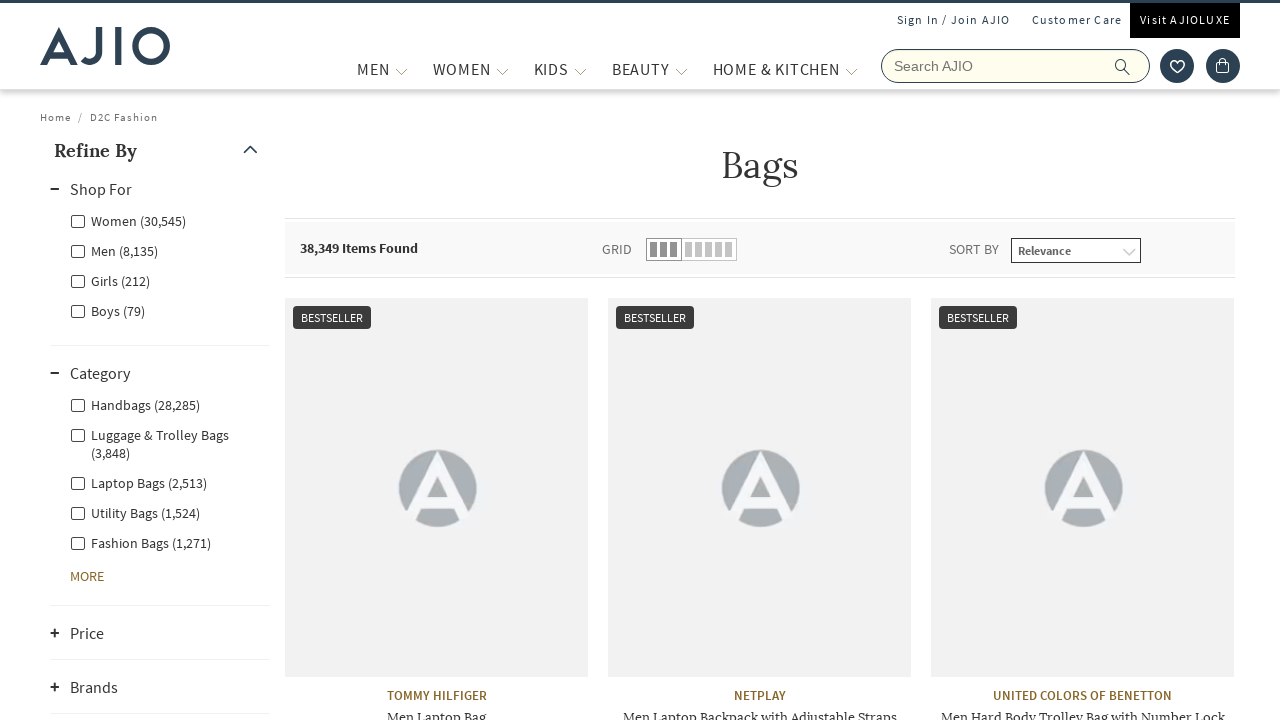

Search results loaded successfully
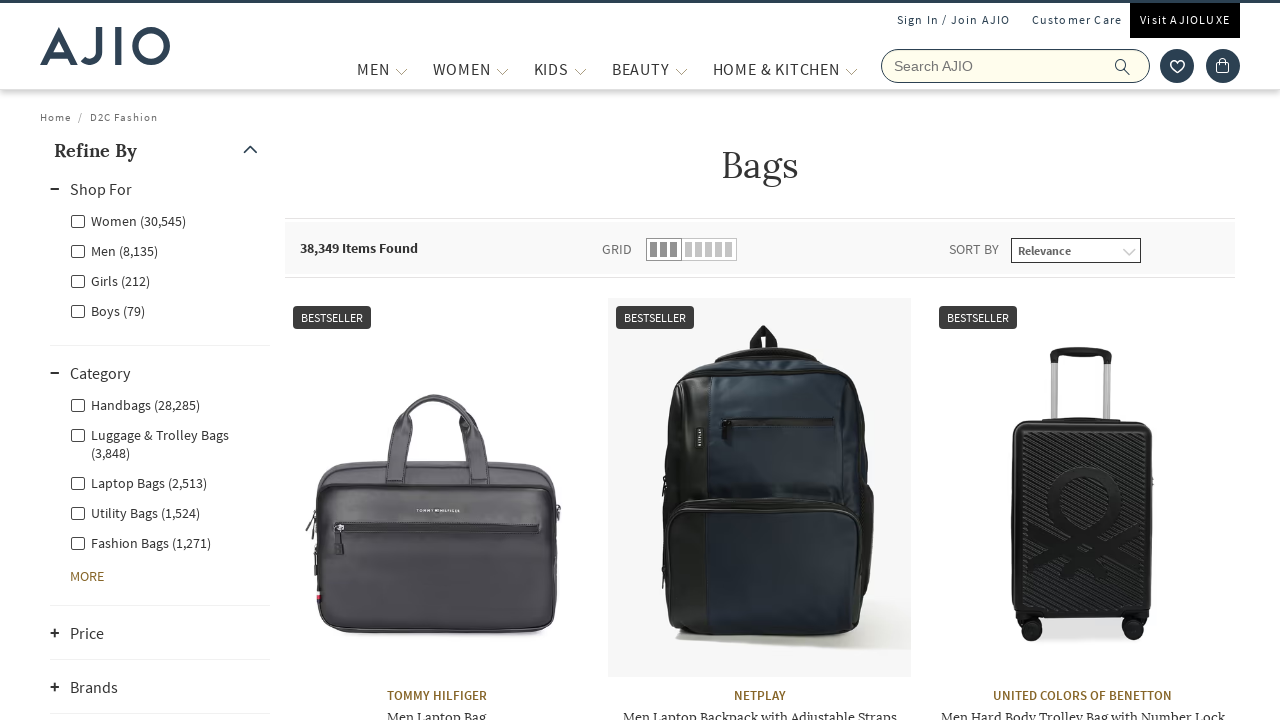

Applied Men gender filter at (114, 250) on xpath=//label[@for='Men']
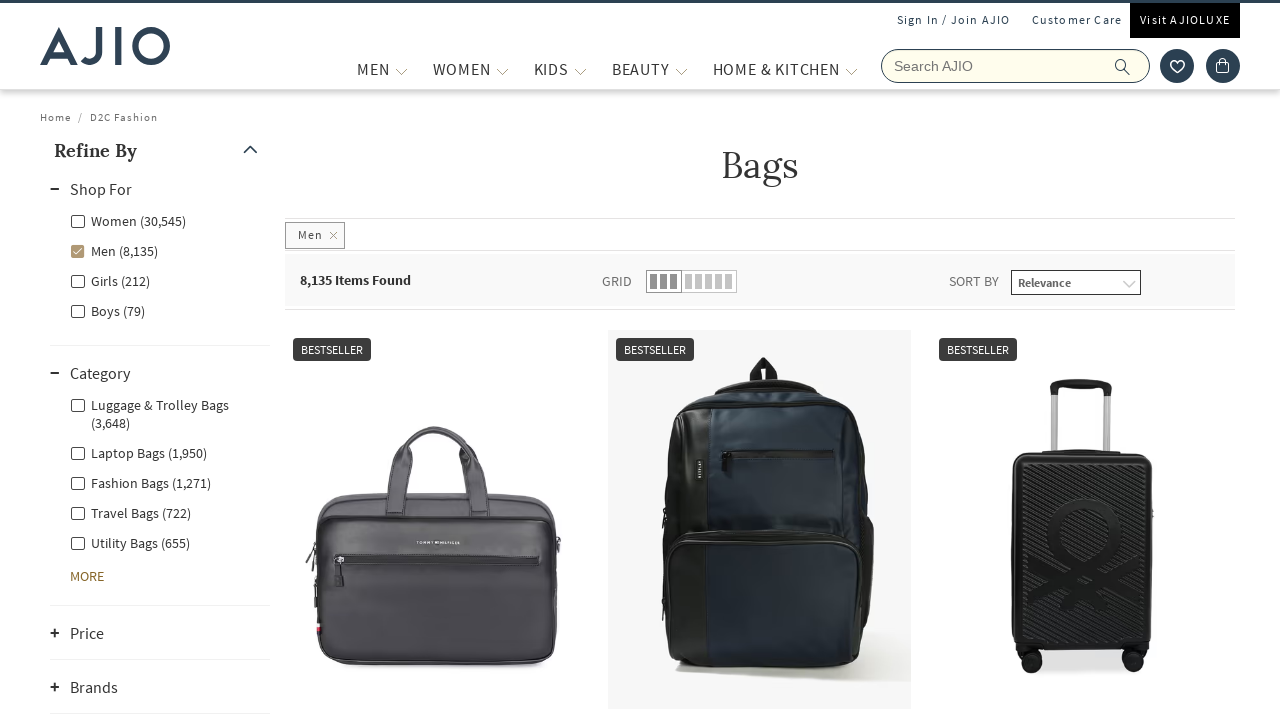

Waited for Men gender filter to apply
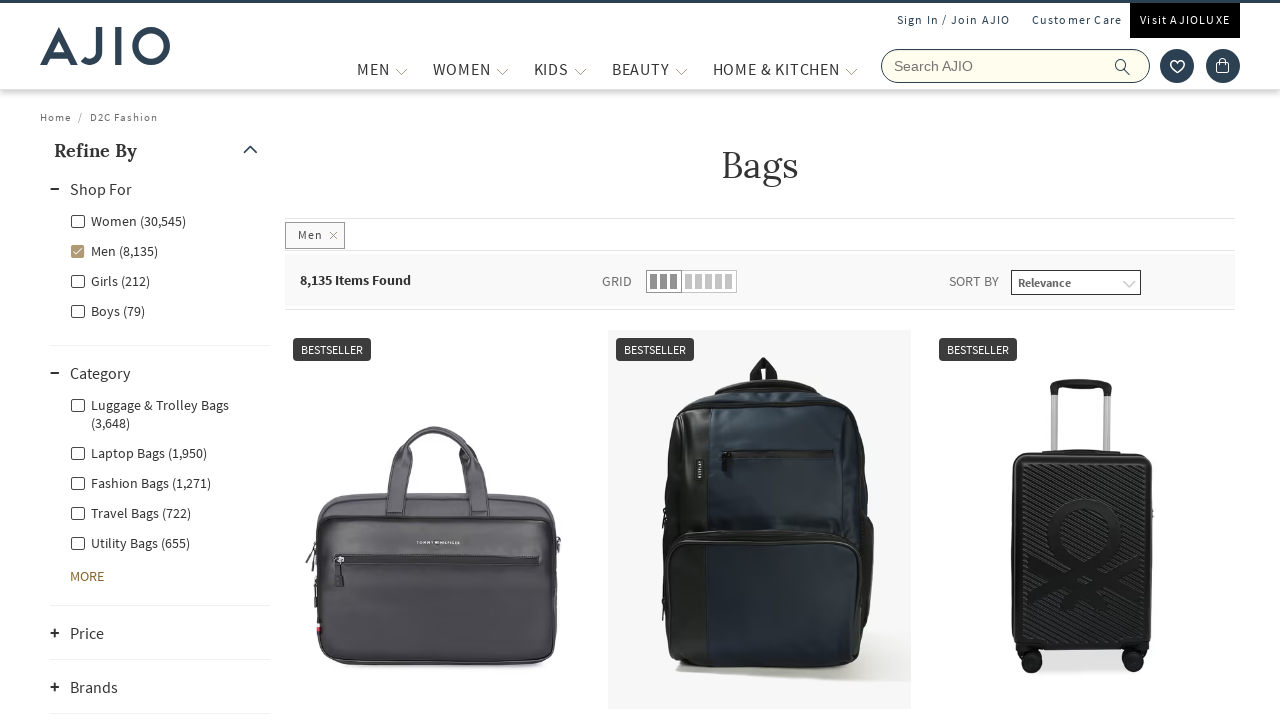

Applied Men - Fashion Bags category filter at (140, 482) on xpath=//label[@for='Men - Fashion Bags']
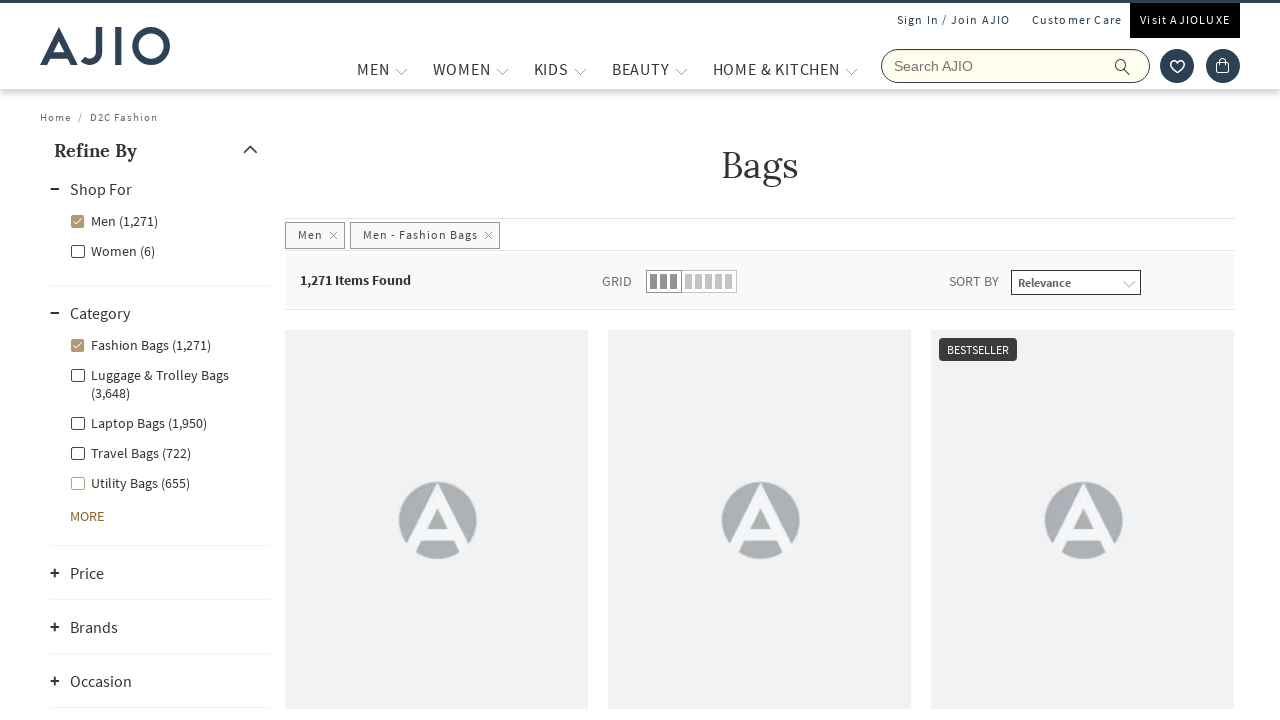

Waited for category filter to apply
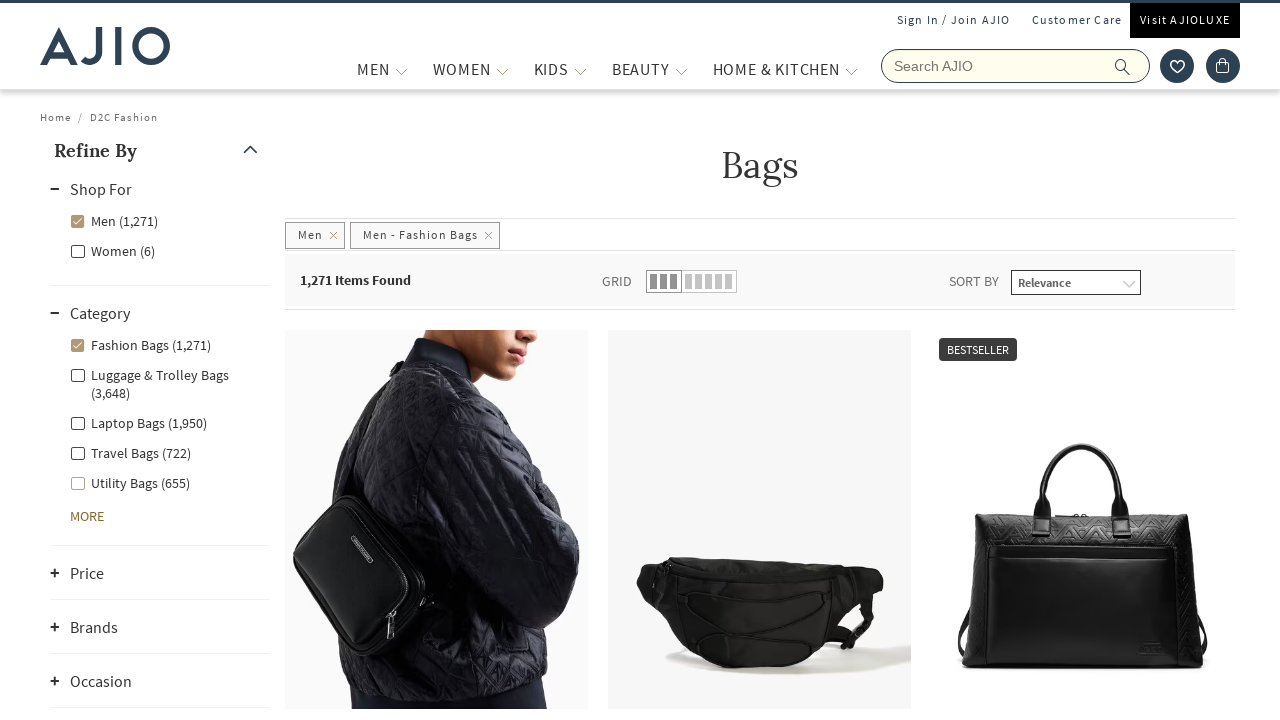

Brand selector appeared in filtered results
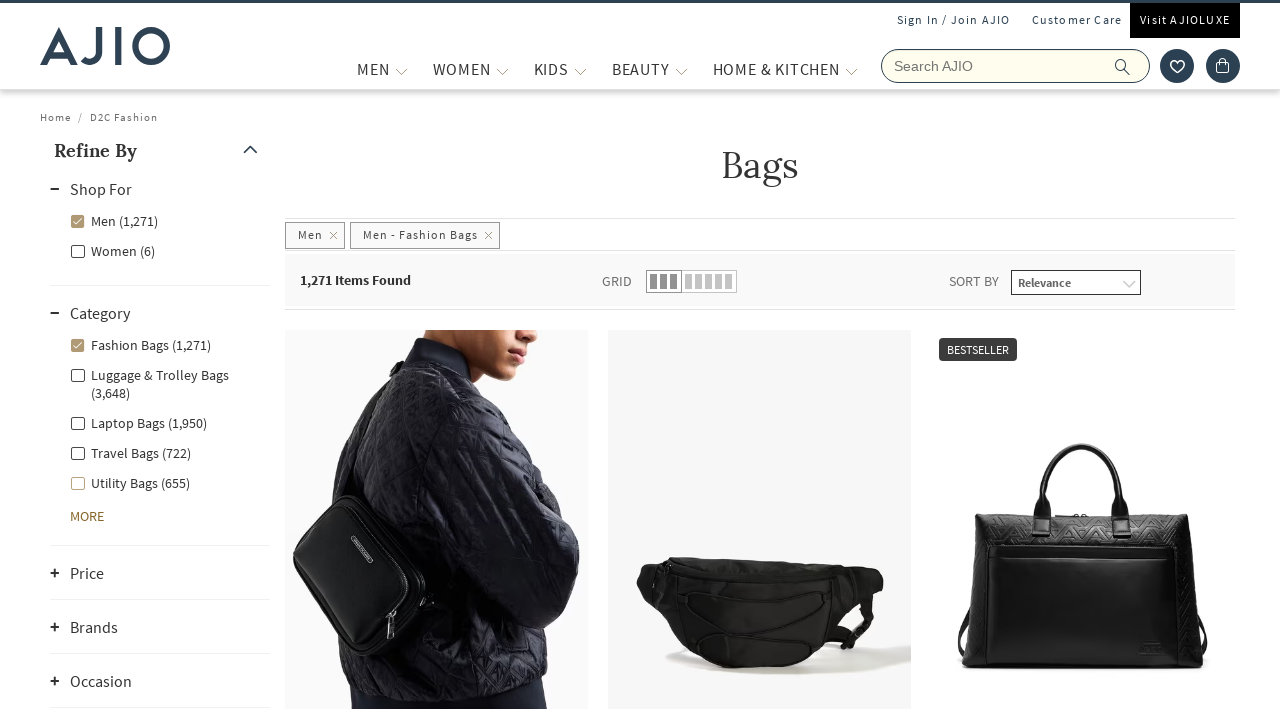

Product names displayed in filtered results
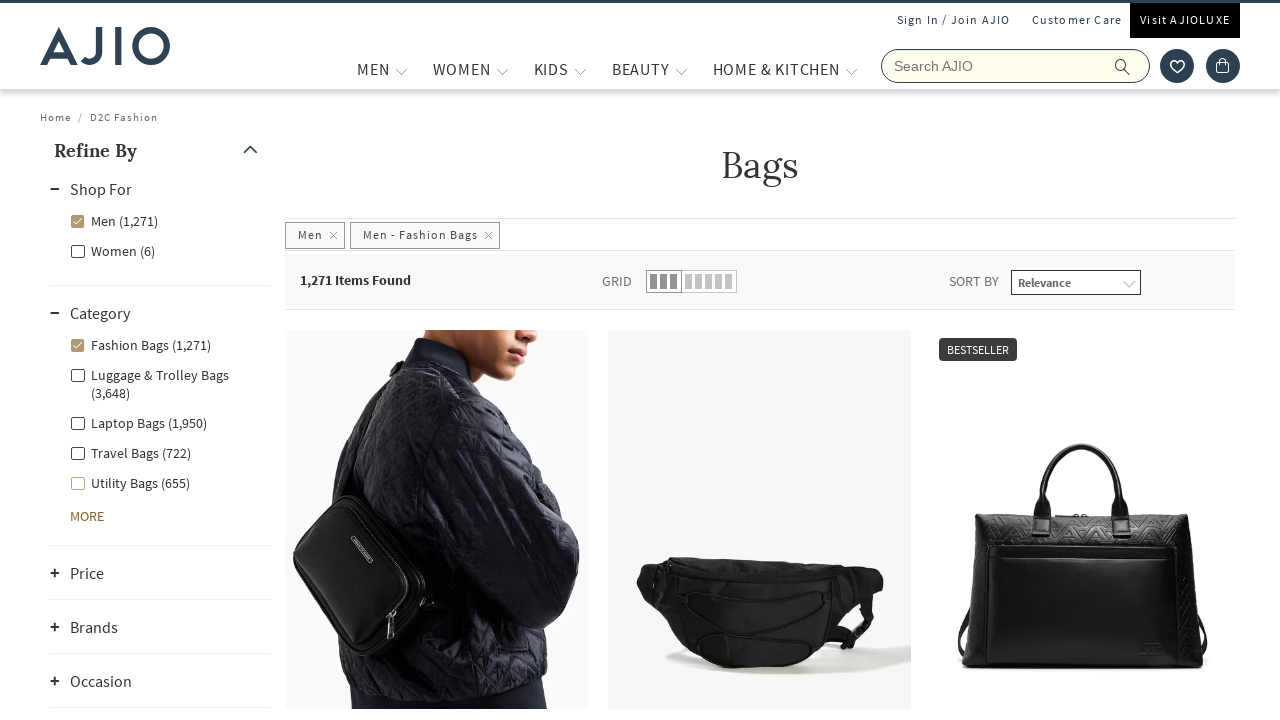

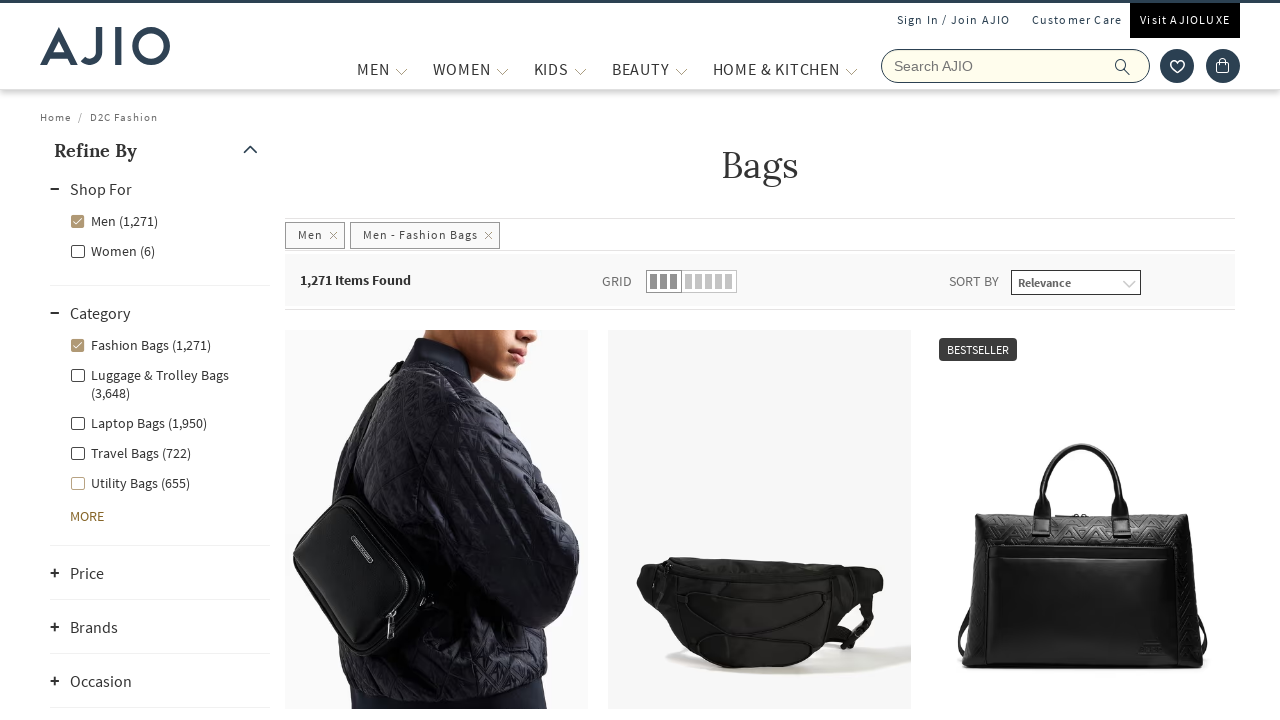